Tests interaction with iframes/frames by filling input fields in both parent frames and nested child frames on a demo page

Starting URL: https://letcode.in/frame

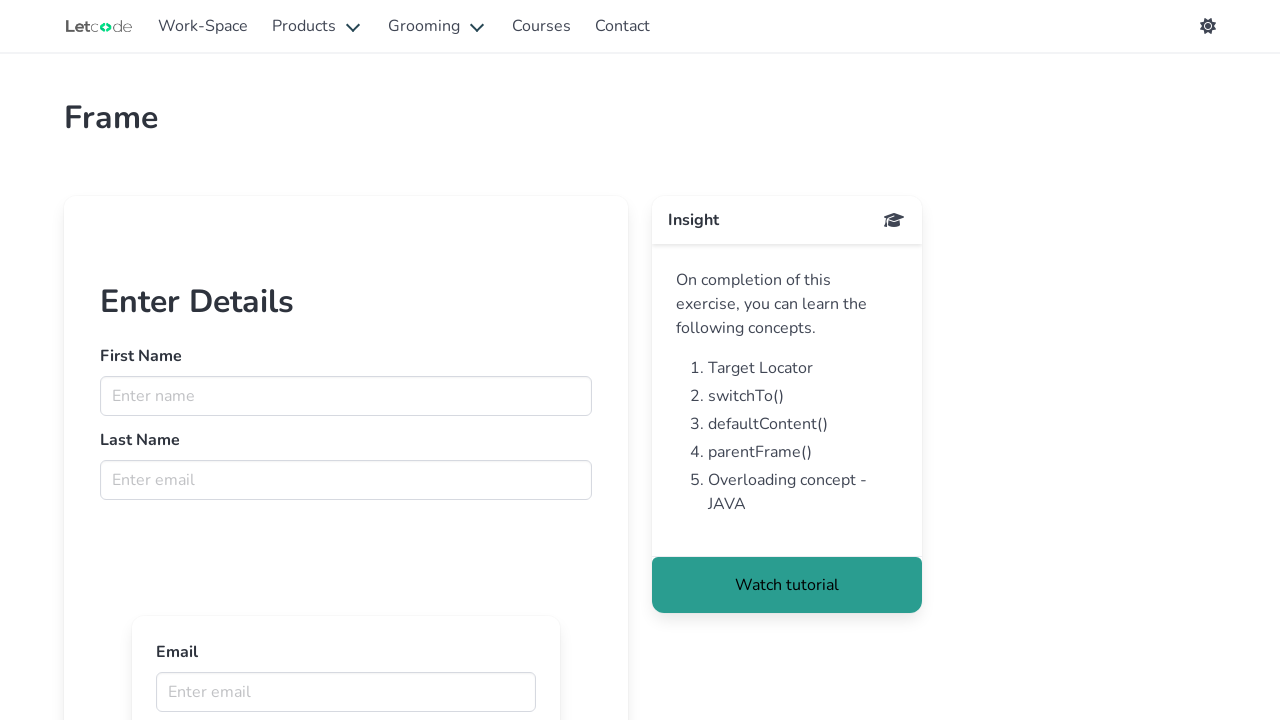

Retrieved main frame named 'firstFr'
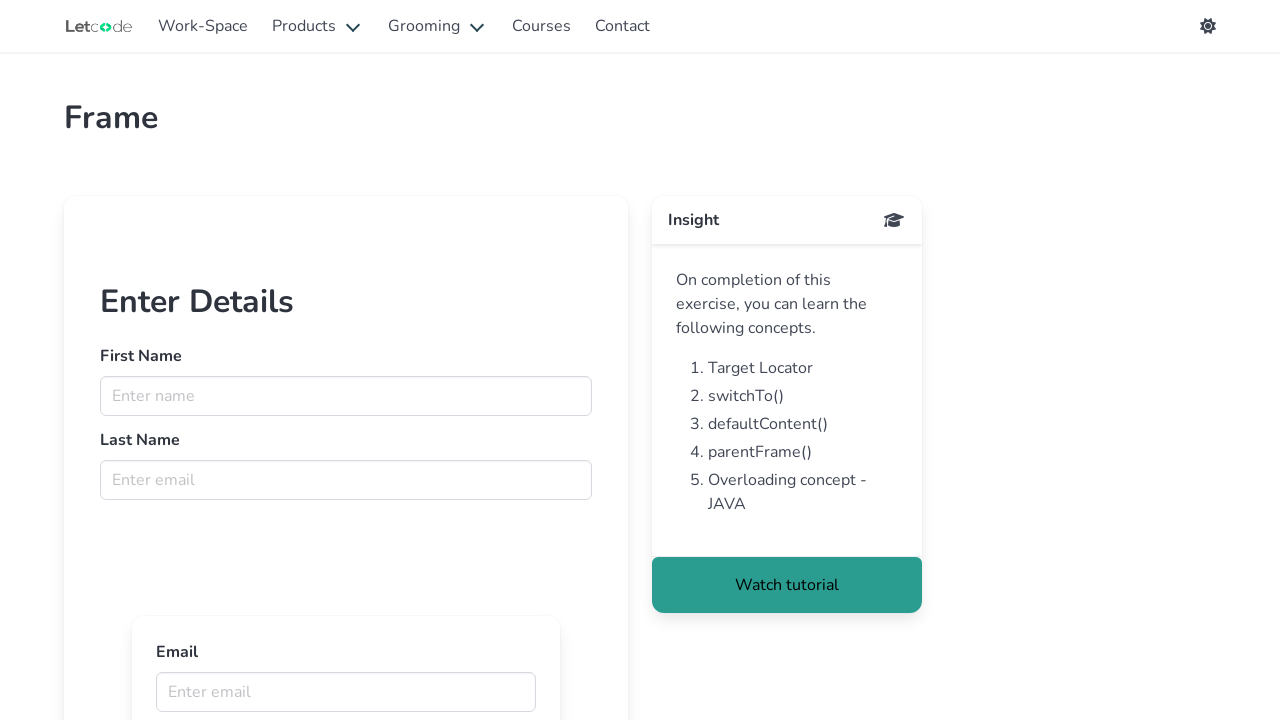

Filled first name field with 'jayakrishna' in parent frame on input[name='fname']
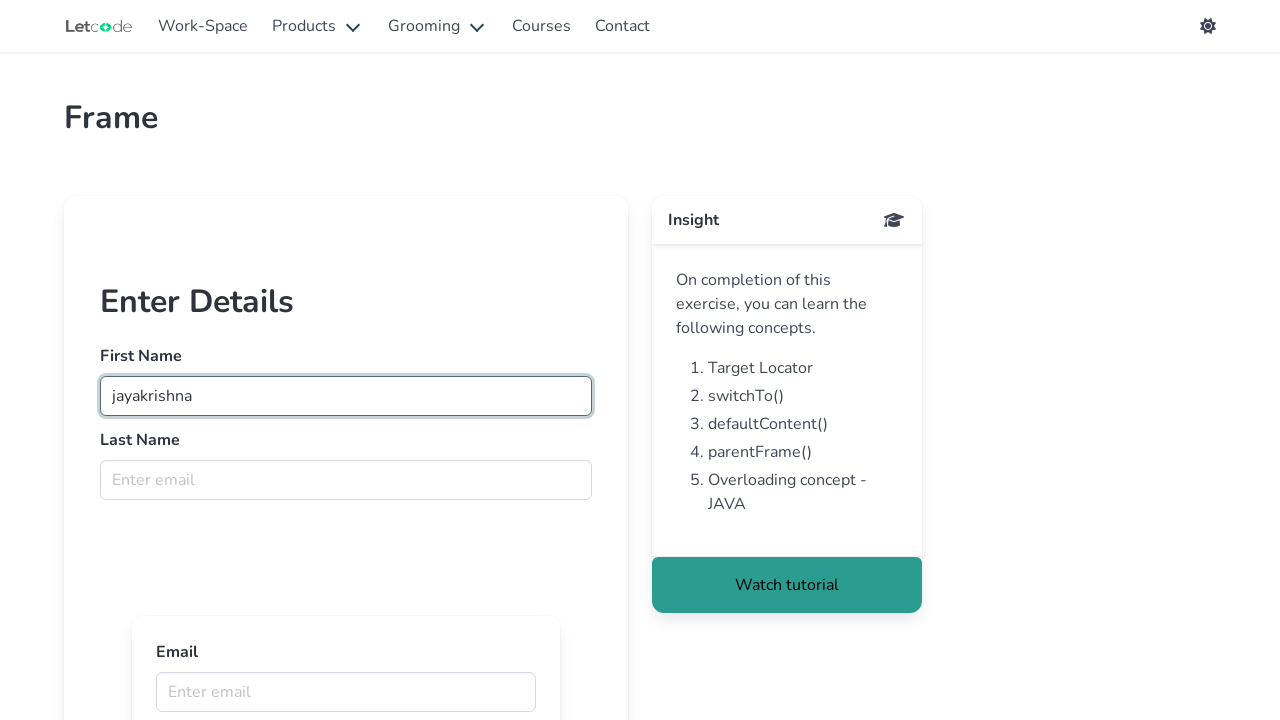

Filled email placeholder field with 'Th' in parent frame on input[placeholder='Enter email']
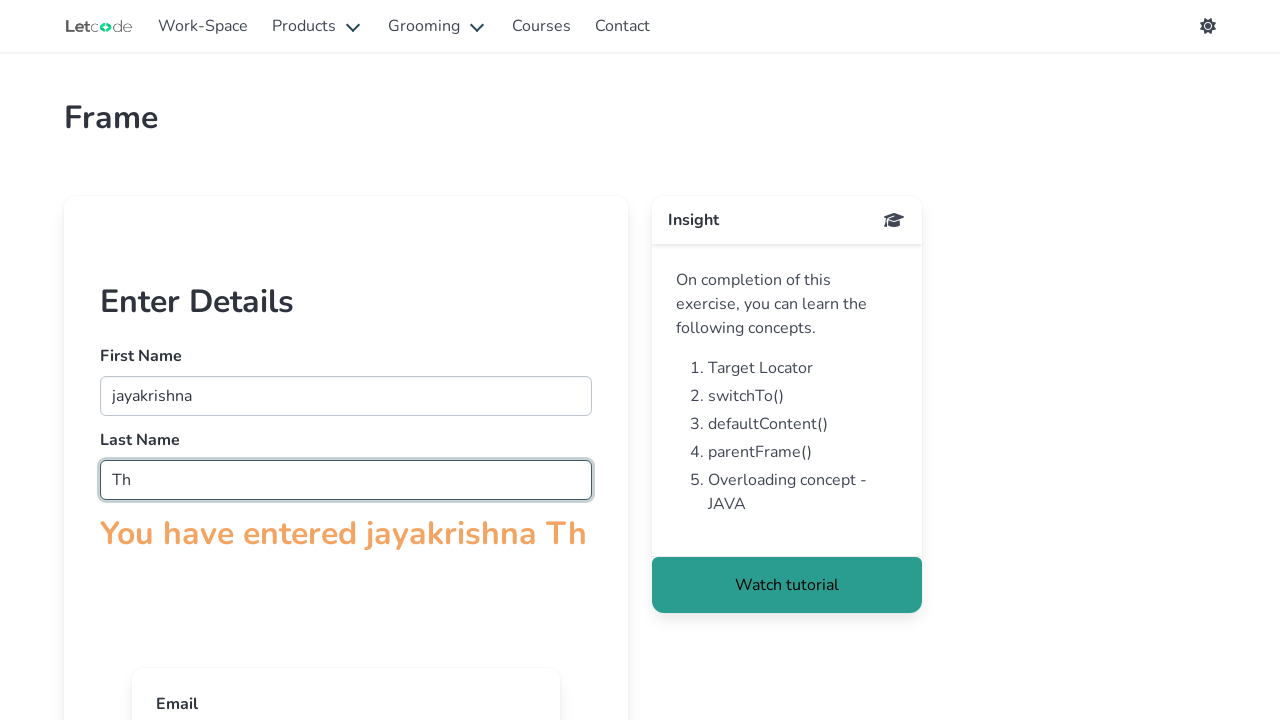

Retrieved child frames from parent frame
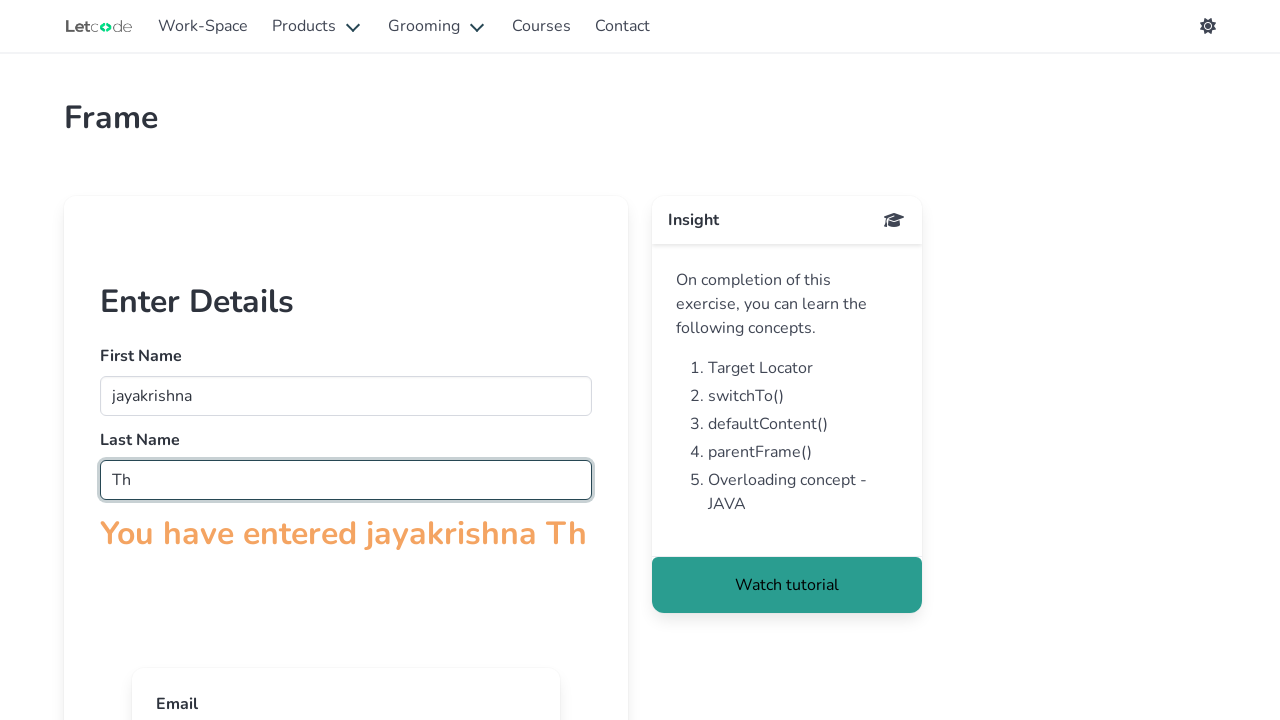

Filled email field with 'jayakrishna@gmail.com' in child frame on input[name='email']
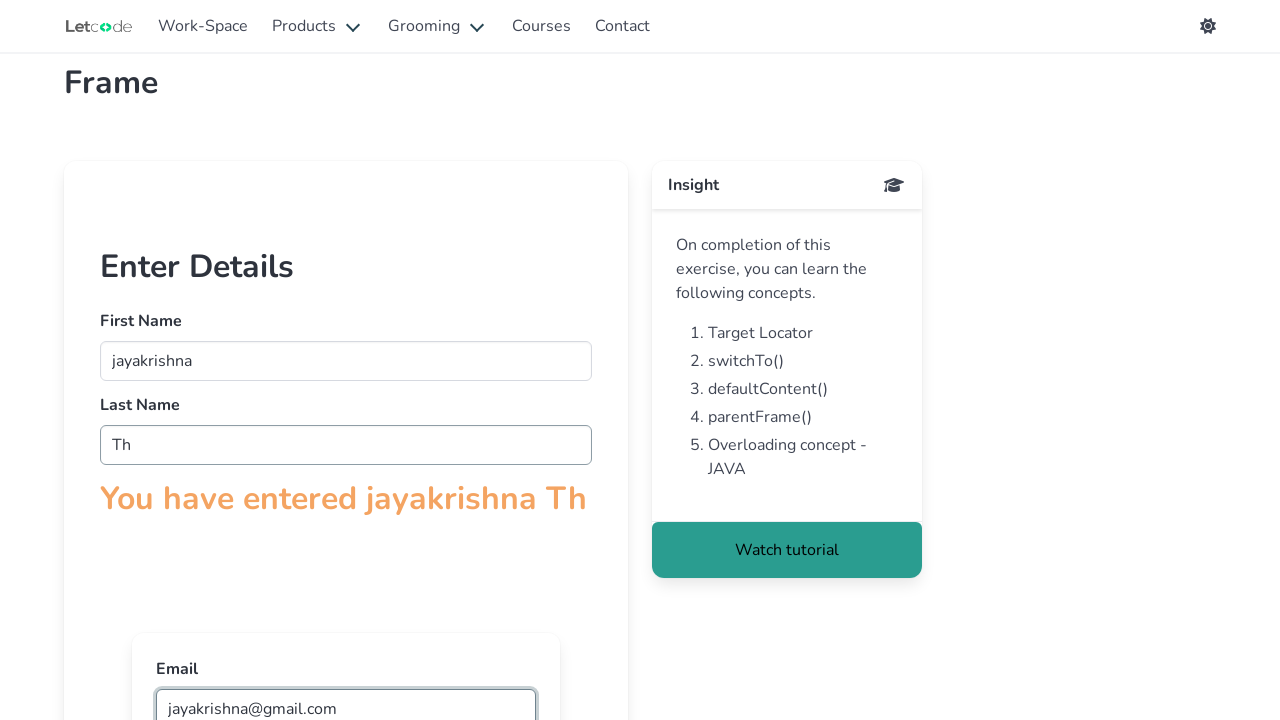

Retrieved parent frame from child frame
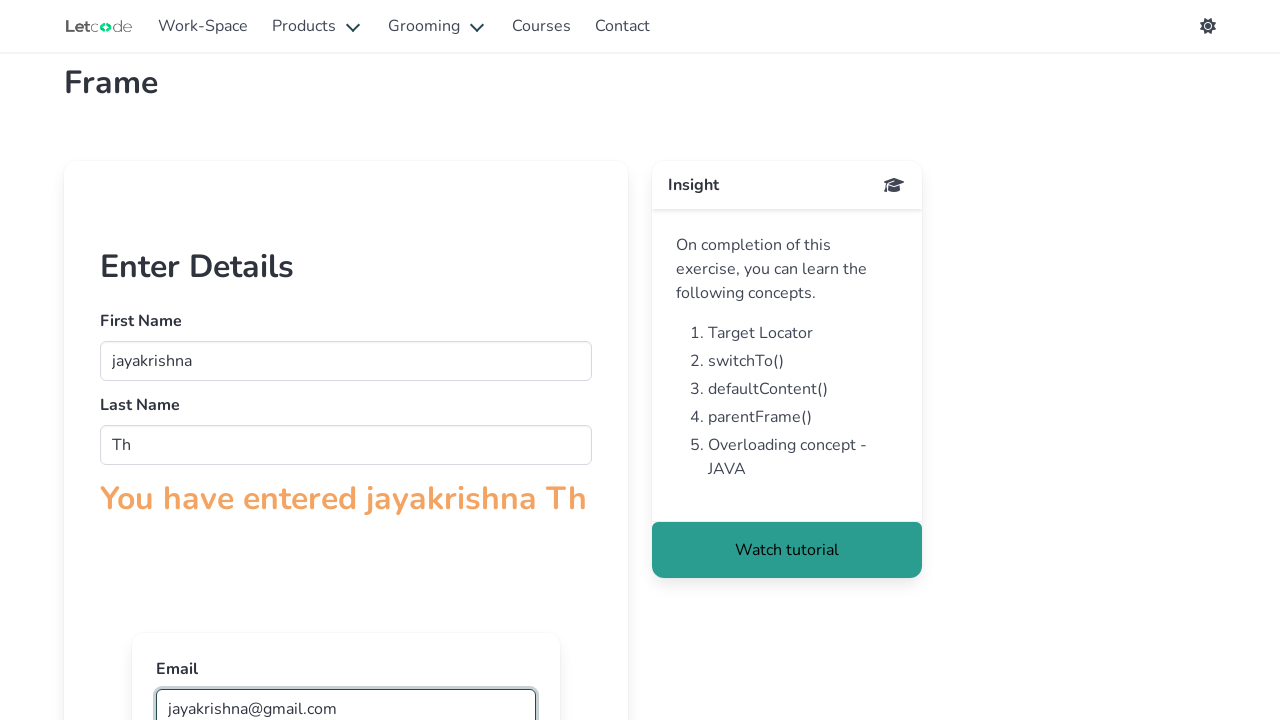

Filled last name field with 'gmail' in parent frame on input[name='lname']
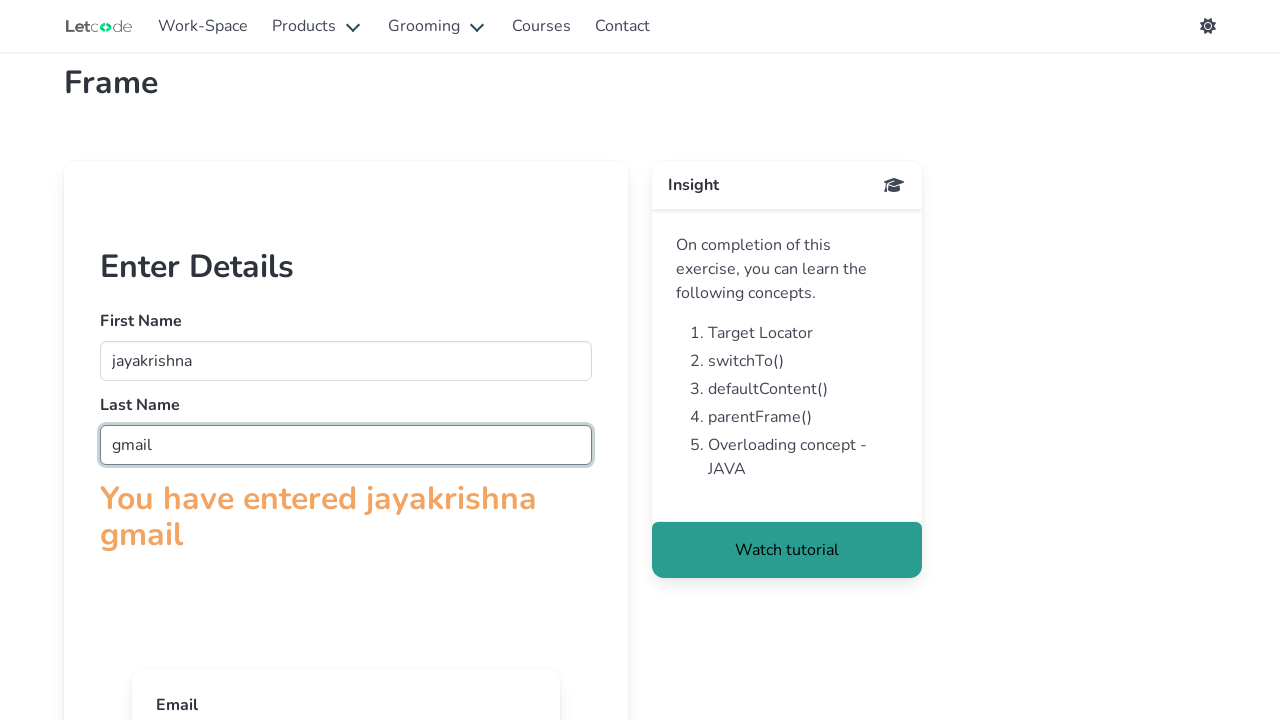

Filled email placeholder field with 'xpath' in parent frame on input[placeholder='Enter email']
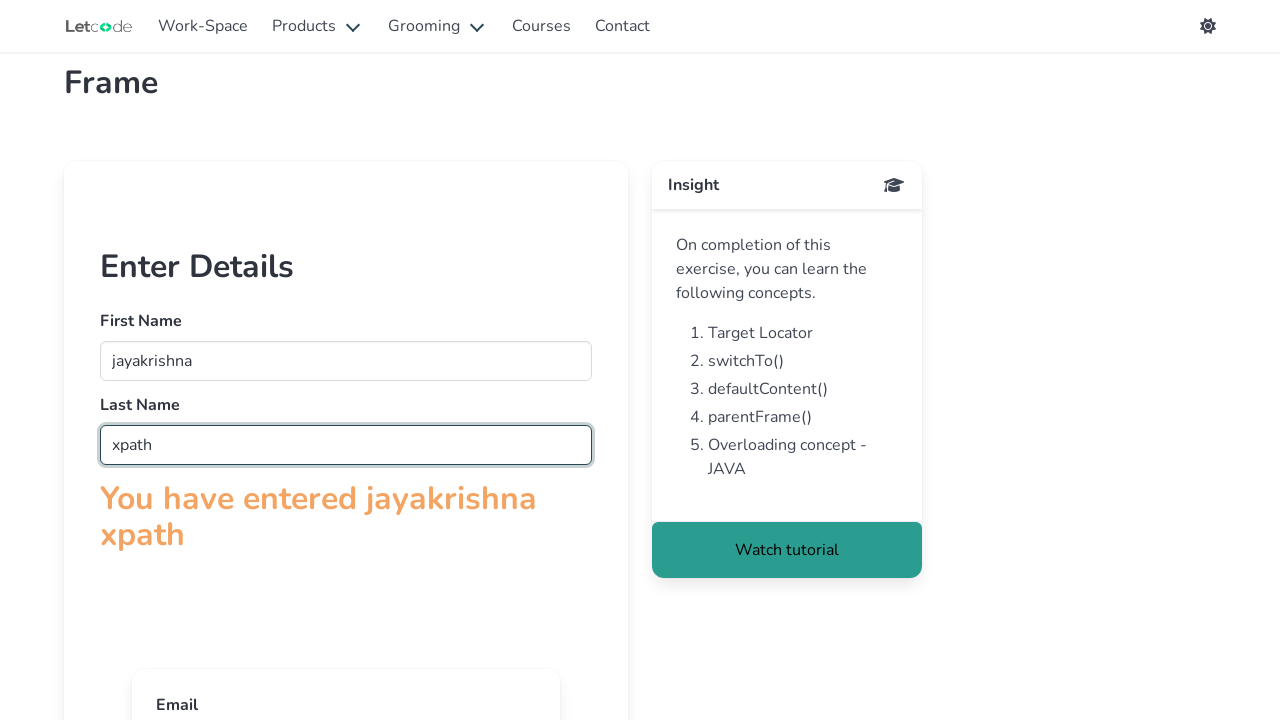

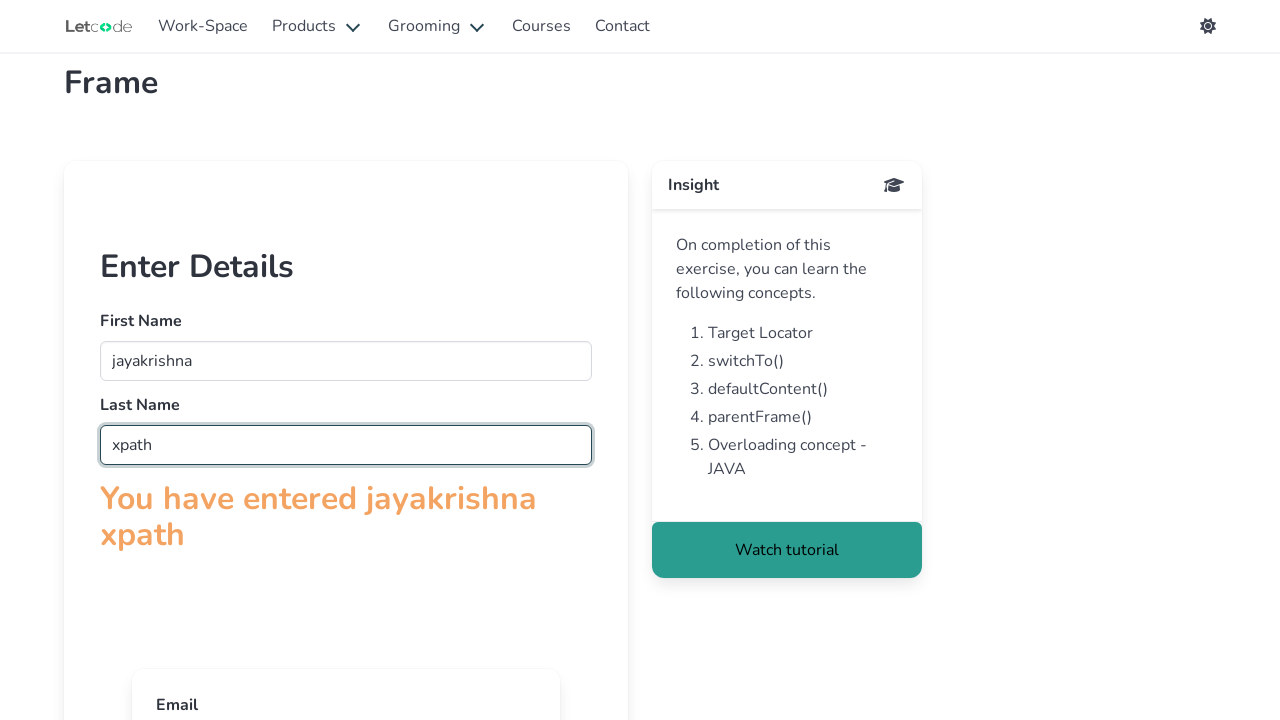